Tests navigation to the FAQ page via the sidebar link and verifies the URL and page header are correct.

Starting URL: https://docs.qameta.io/allure-testops/

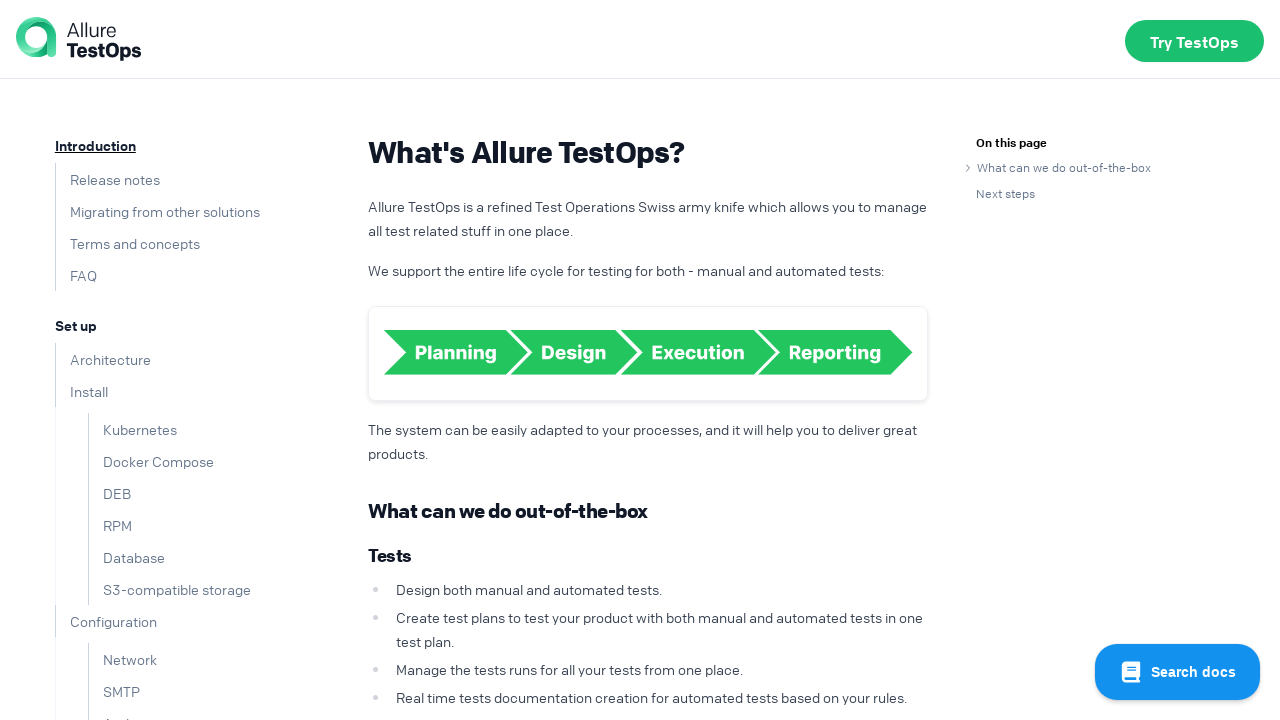

Clicked the 'FAQ' link in the sidebar at (76, 275) on text=FAQ
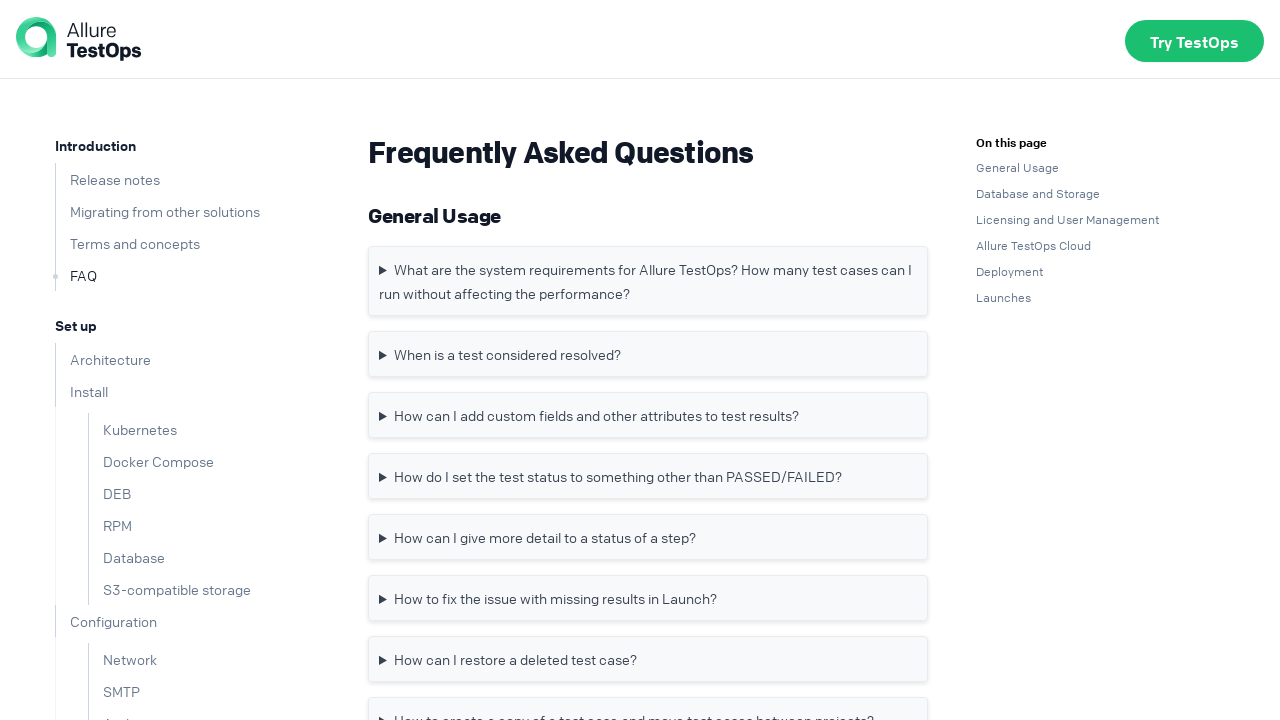

Verified that the URL contains 'faq'
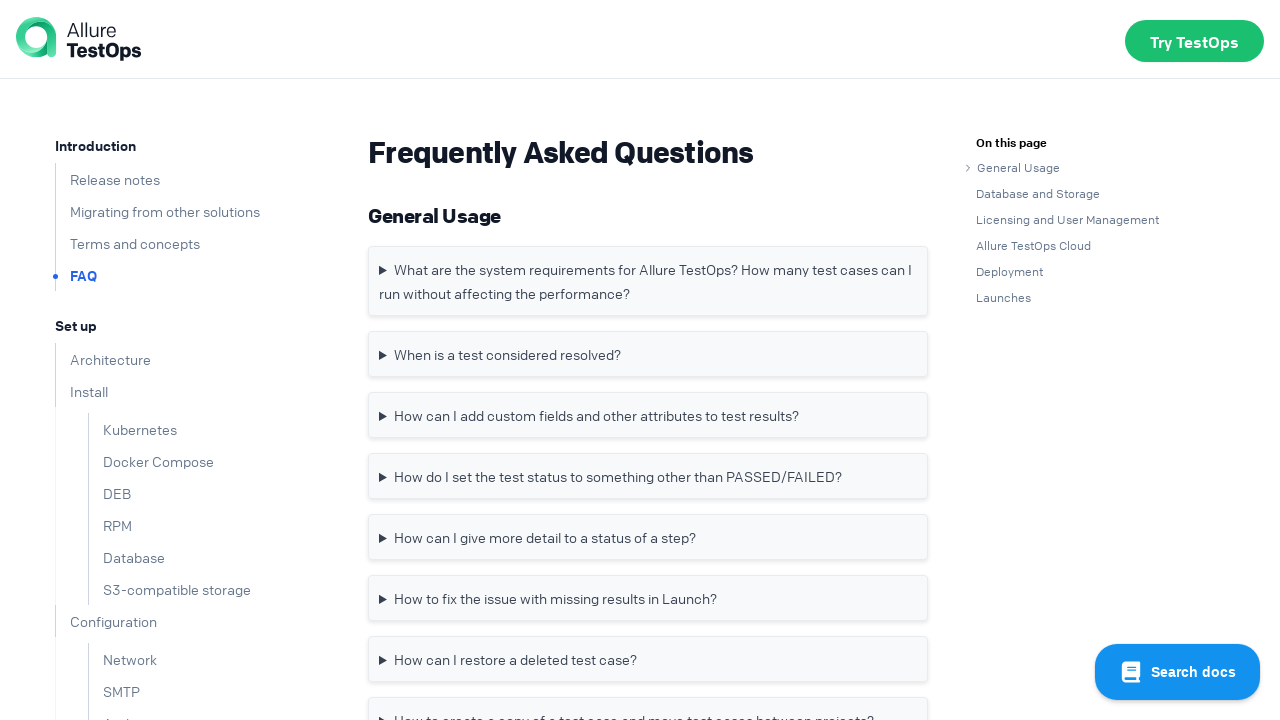

Verified that the page header displays 'Frequently Asked Questions'
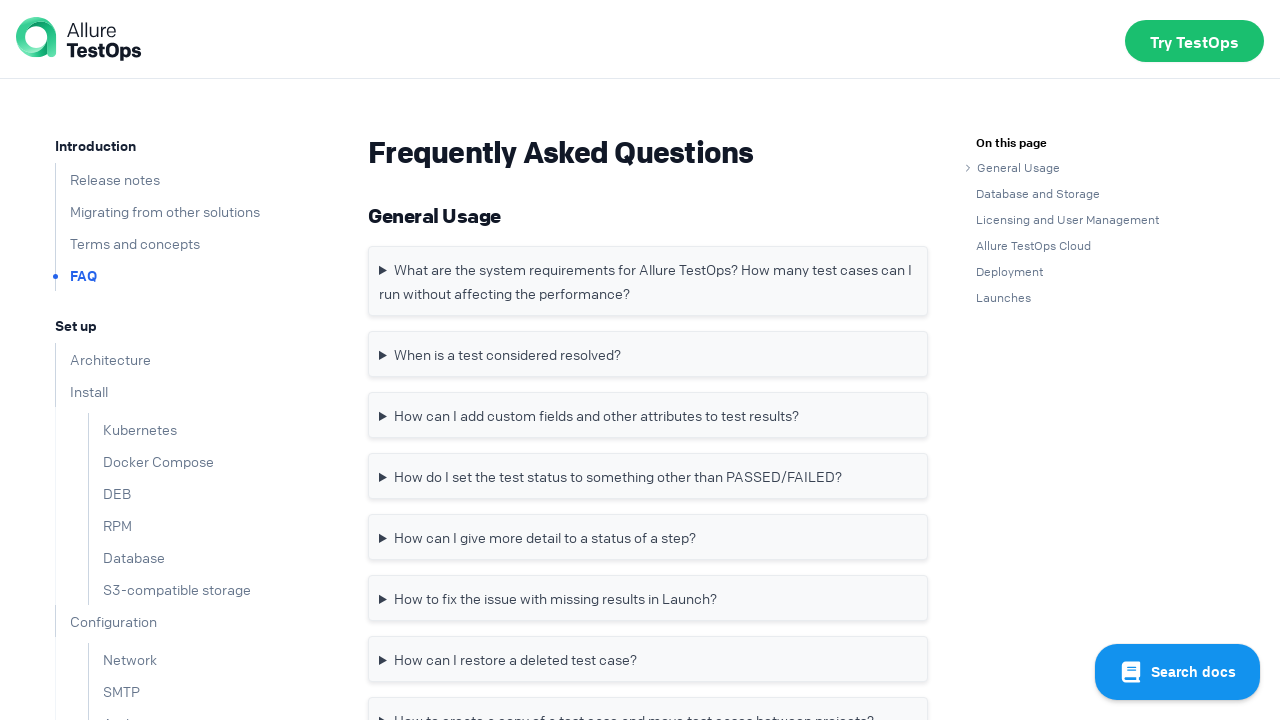

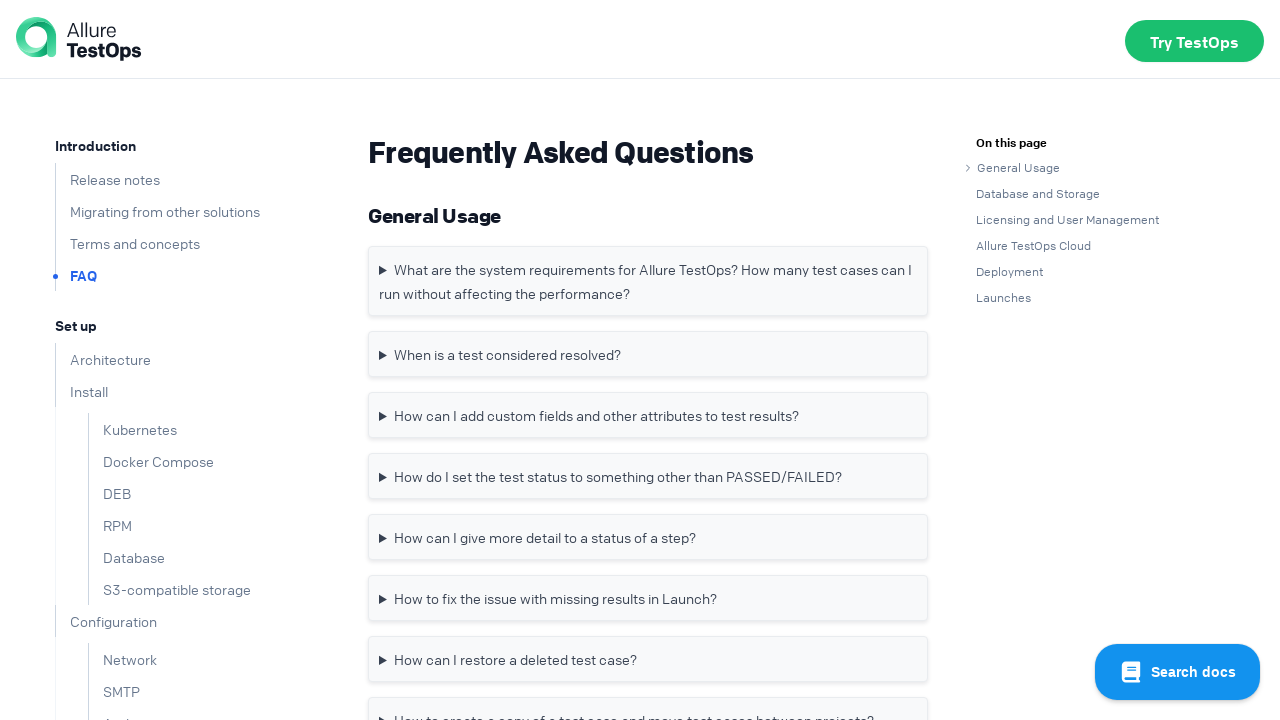